Tests drag and drop functionality on the jQuery UI droppable demo page by switching to an iframe and dragging an element to a drop target.

Starting URL: https://jqueryui.com/droppable/

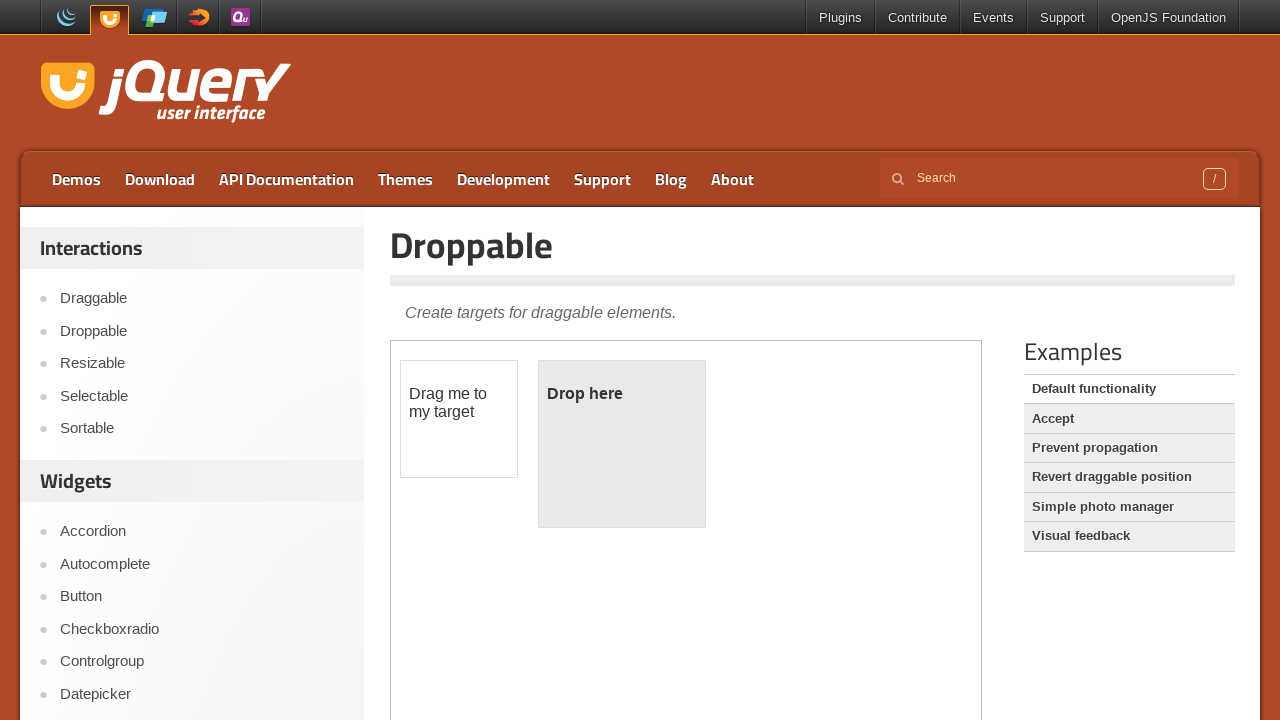

Located the demo iframe
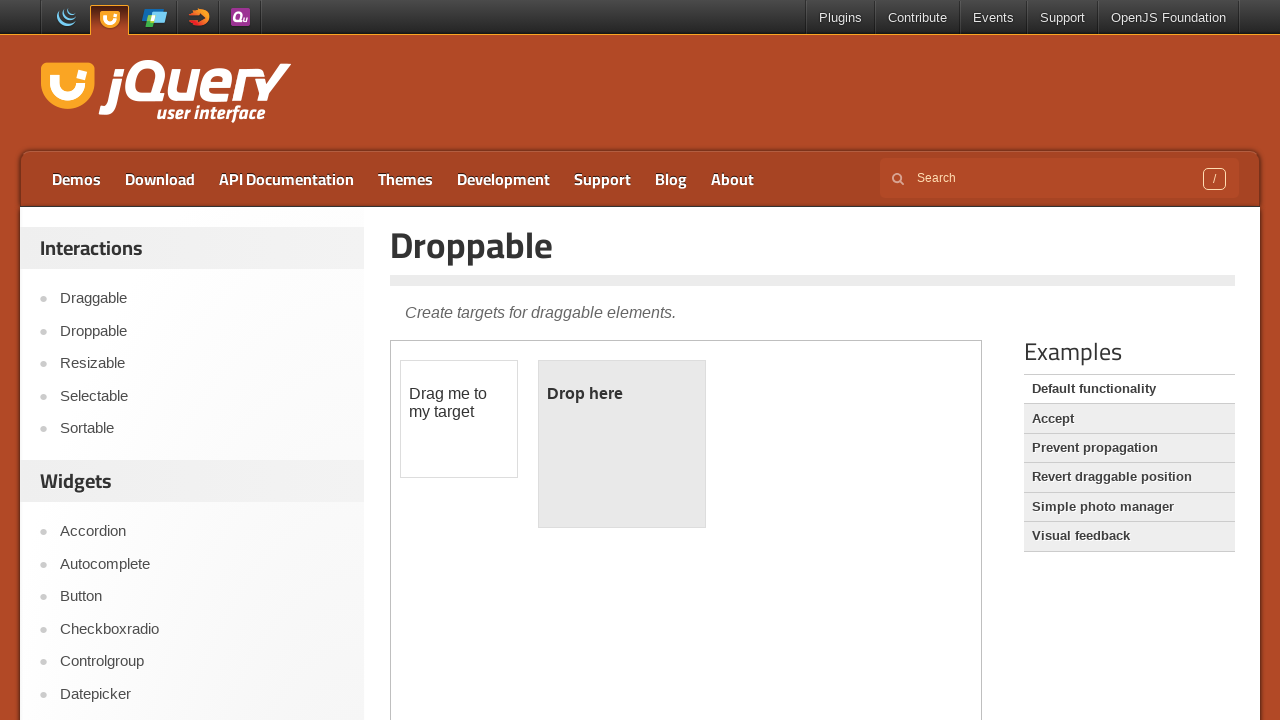

Located the draggable element within the iframe
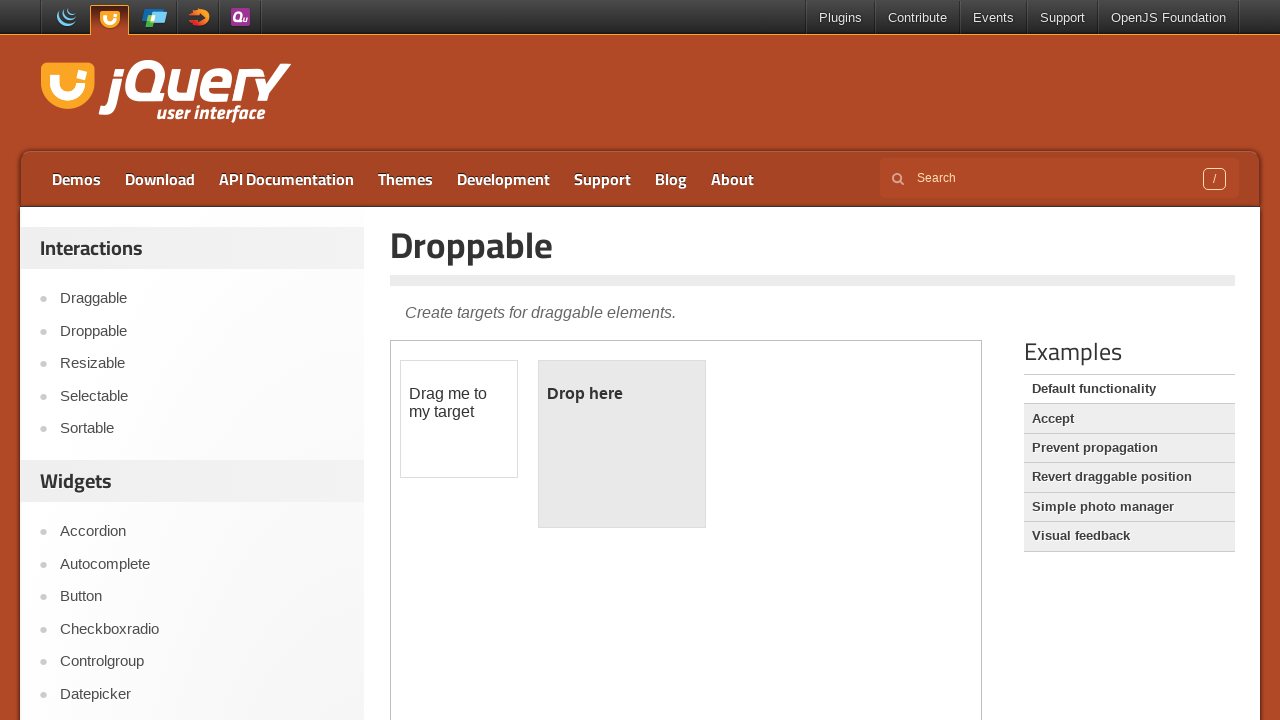

Located the droppable target element within the iframe
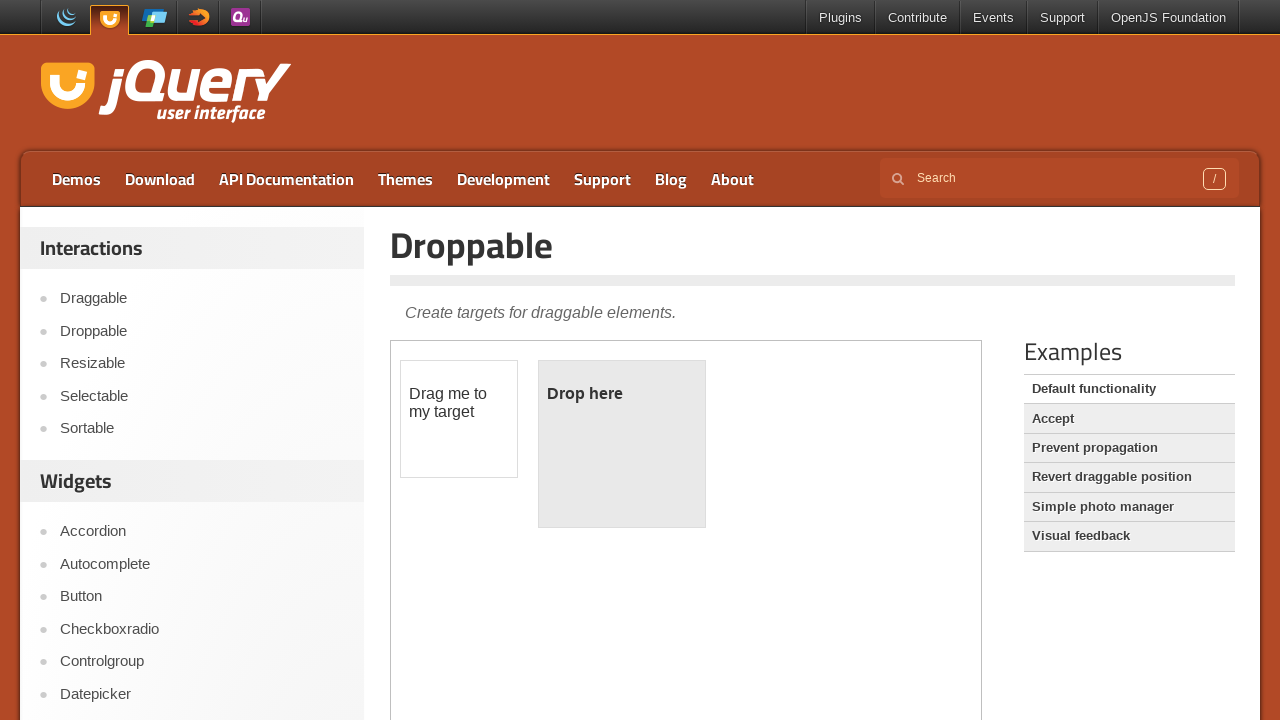

Dragged the draggable element to the droppable target at (622, 444)
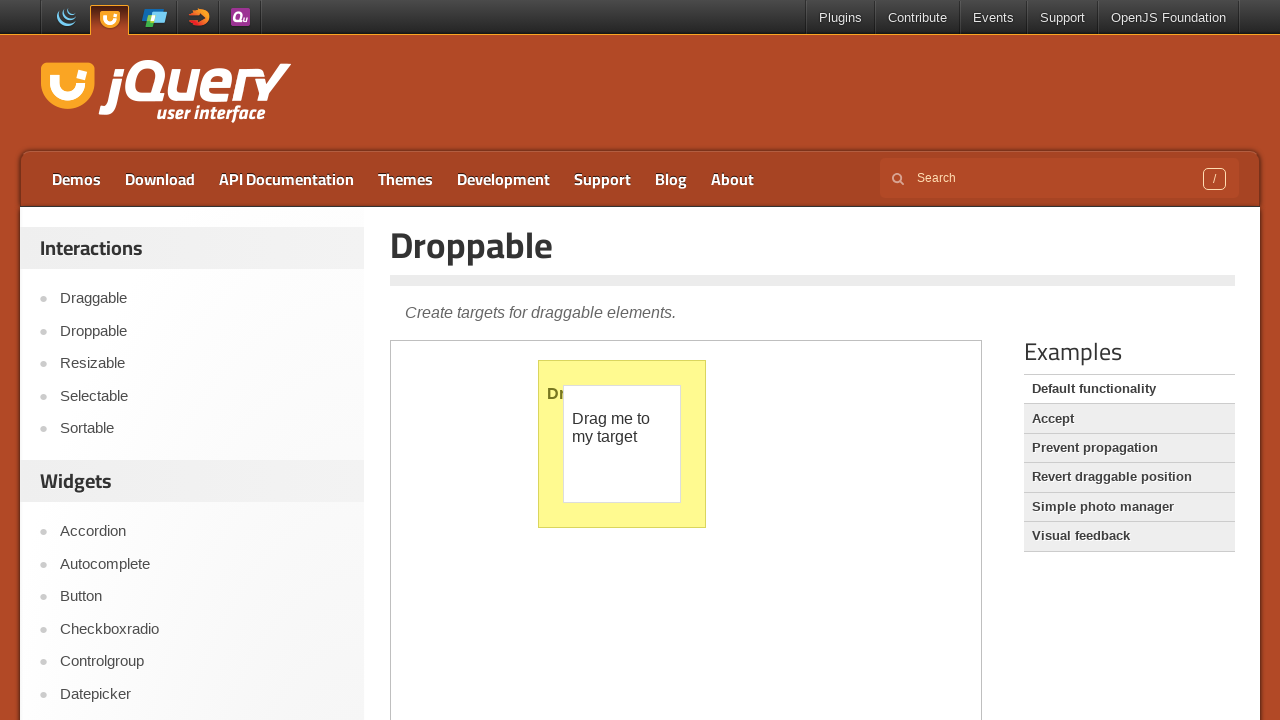

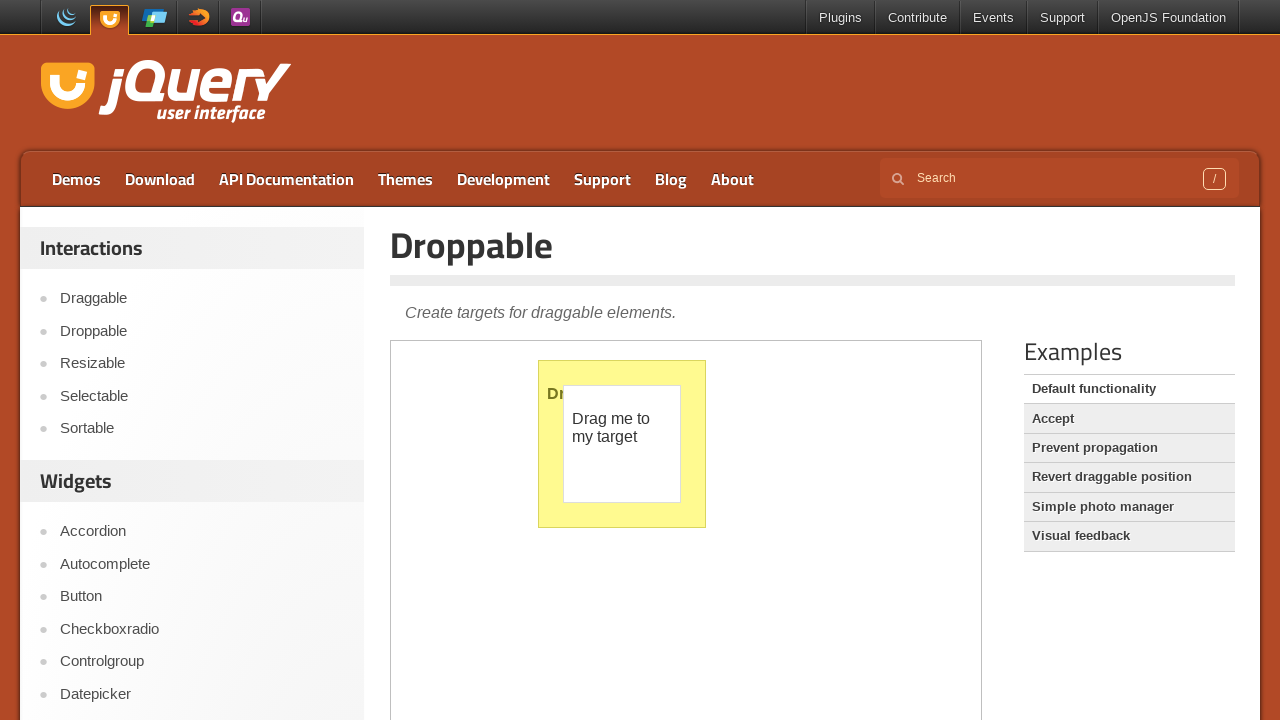